Tests that the text input field is cleared after adding a todo item

Starting URL: https://demo.playwright.dev/todomvc

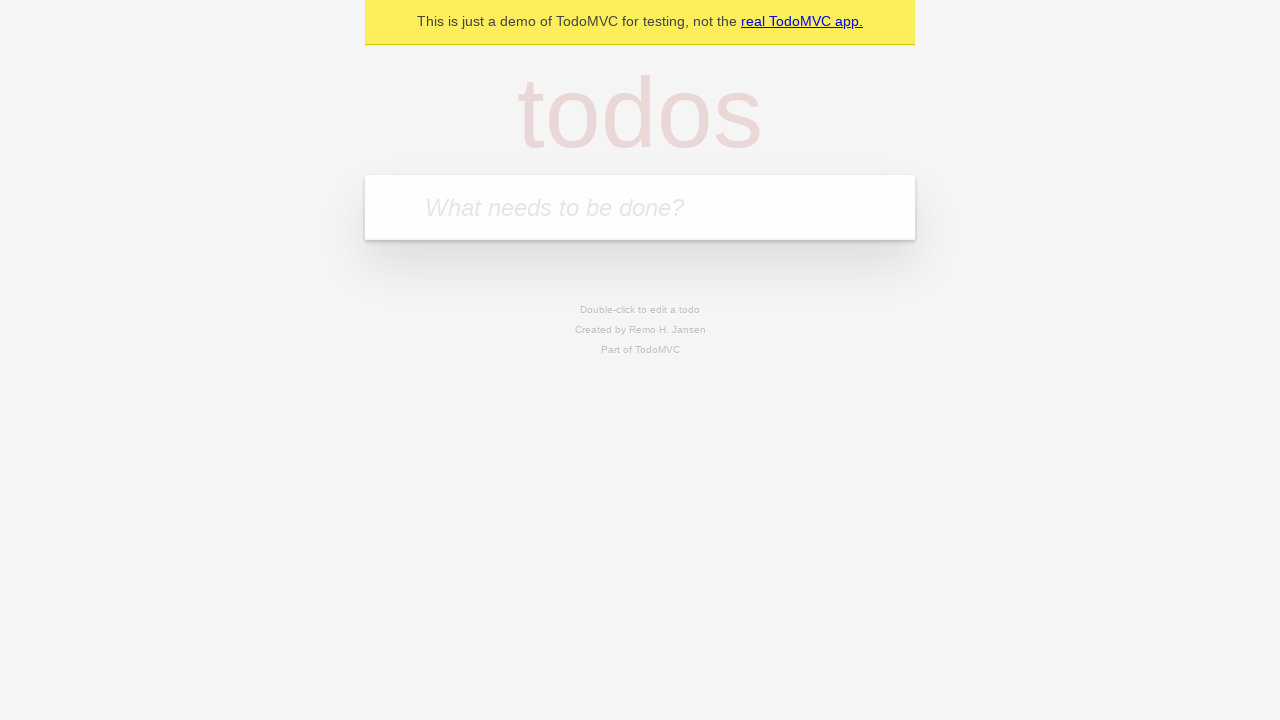

Located the todo input field with placeholder 'What needs to be done?'
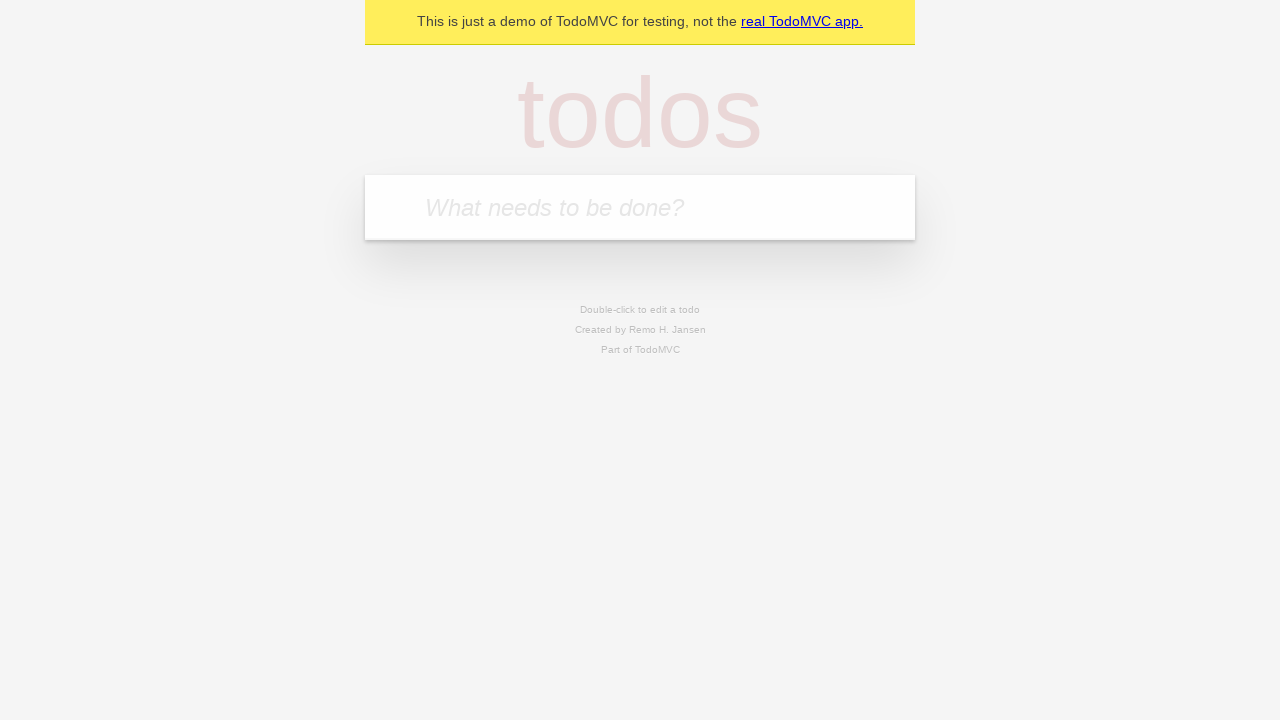

Filled the todo input field with 'buy some cheese' on internal:attr=[placeholder="What needs to be done?"i]
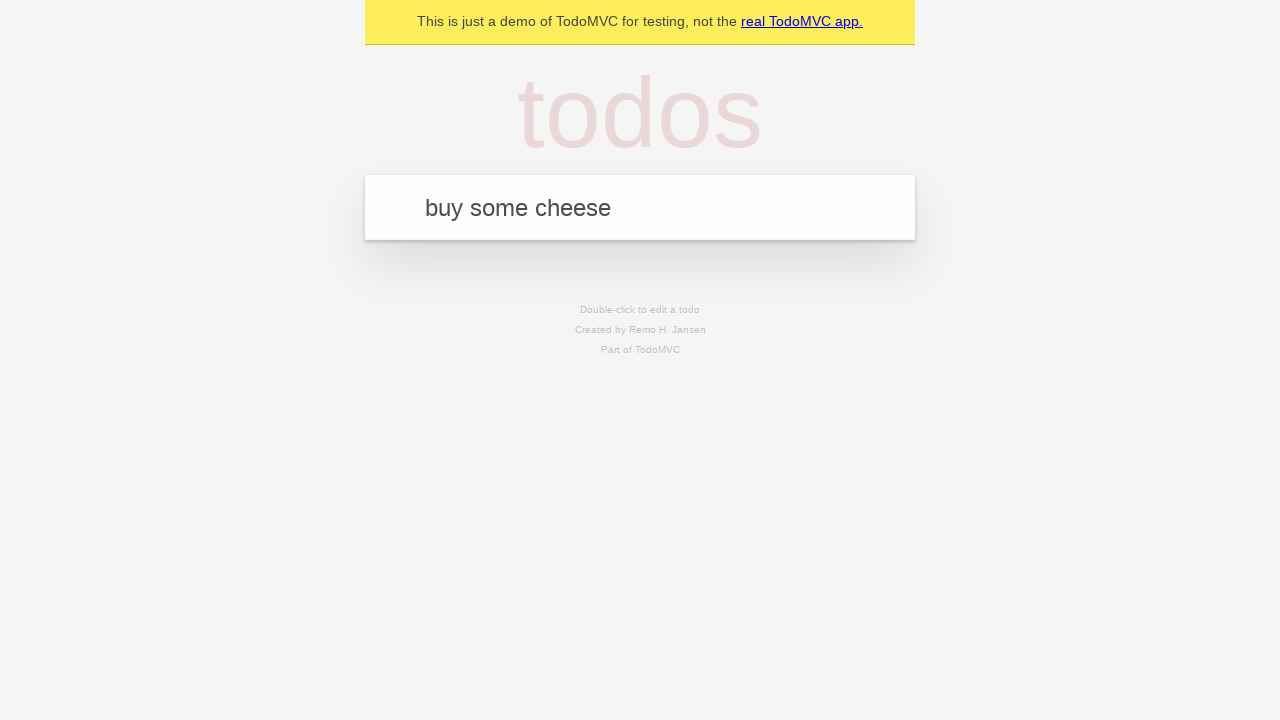

Pressed Enter to add the todo item on internal:attr=[placeholder="What needs to be done?"i]
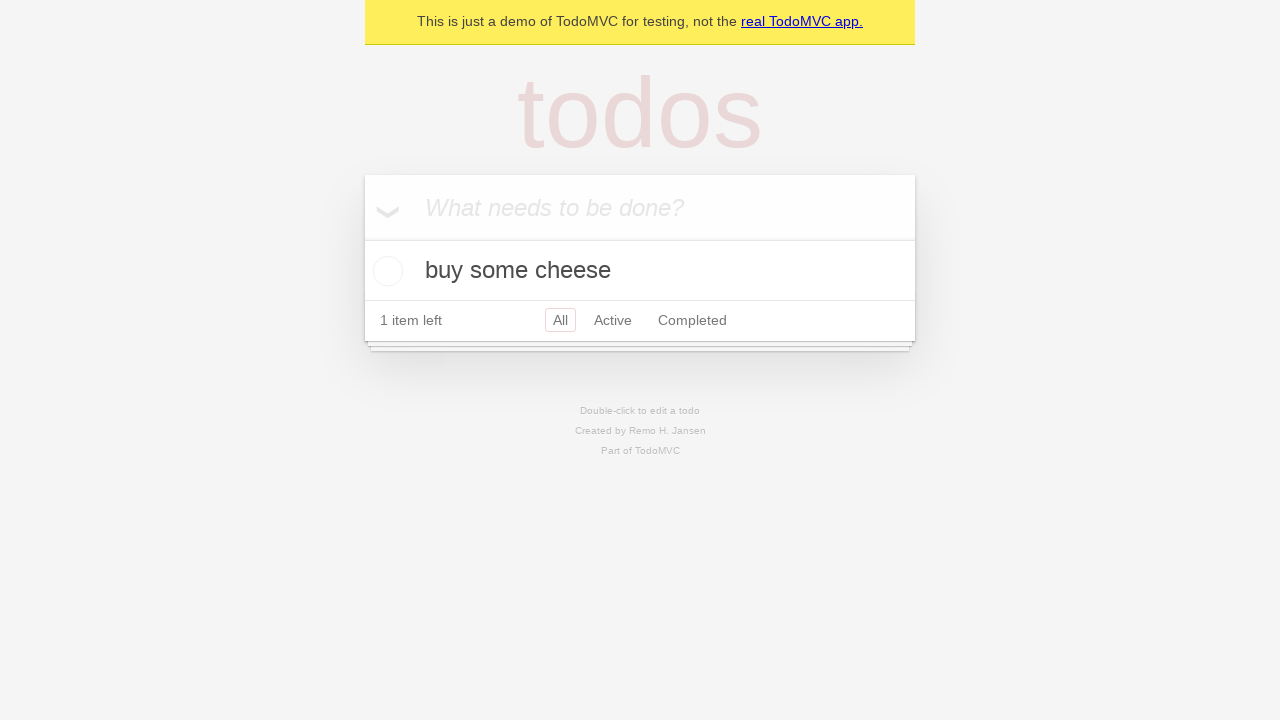

Verified that the text input field was cleared after adding the item
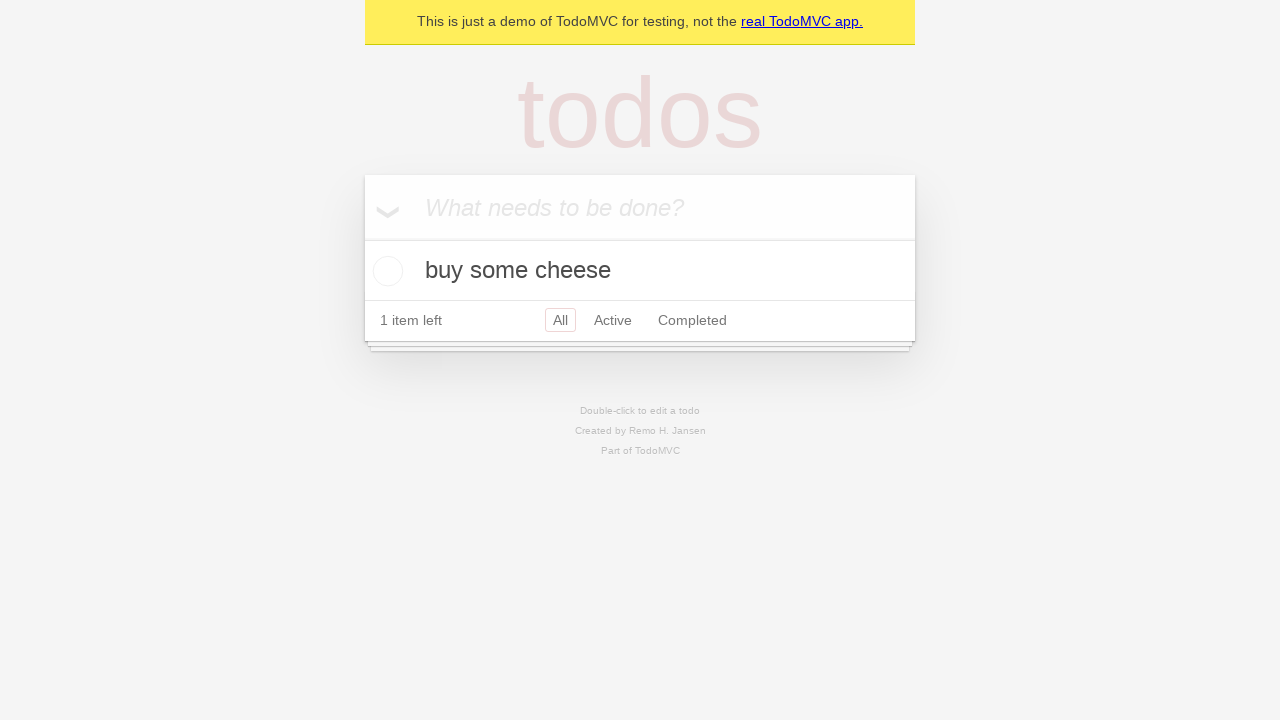

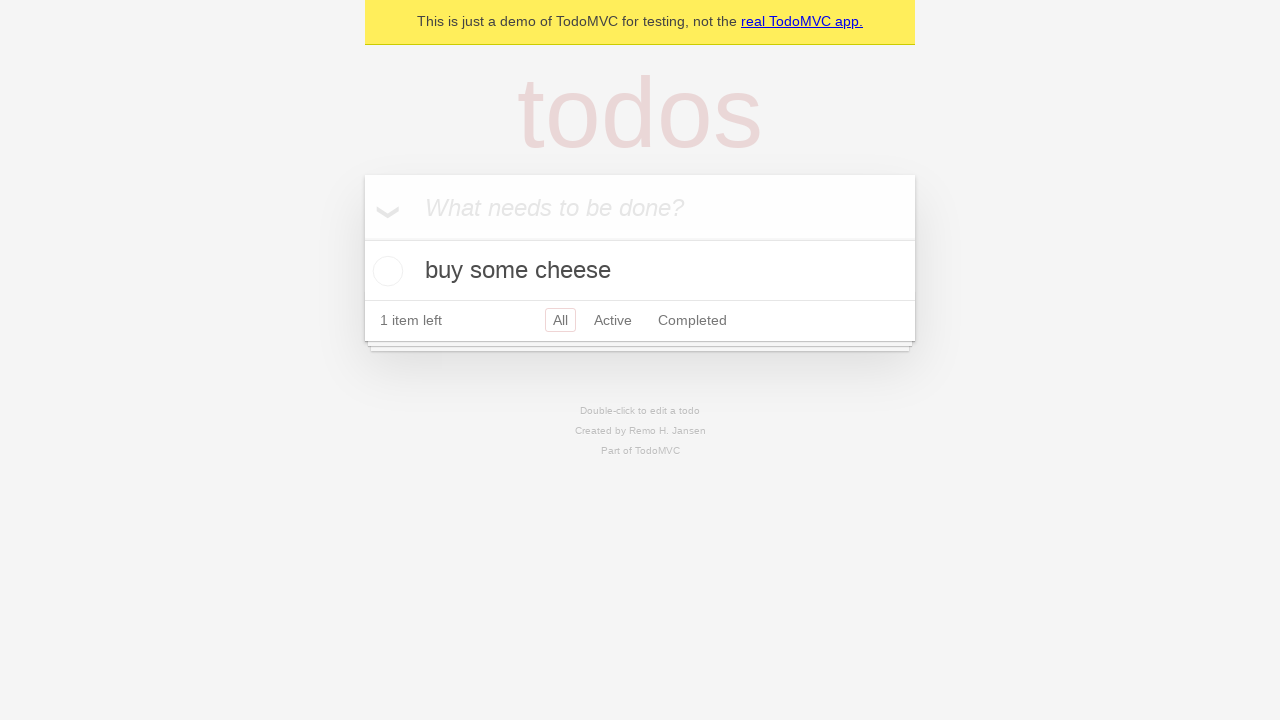